Tests click-hold, move, and release sequence for drag operation

Starting URL: https://crossbrowsertesting.github.io/drag-and-drop

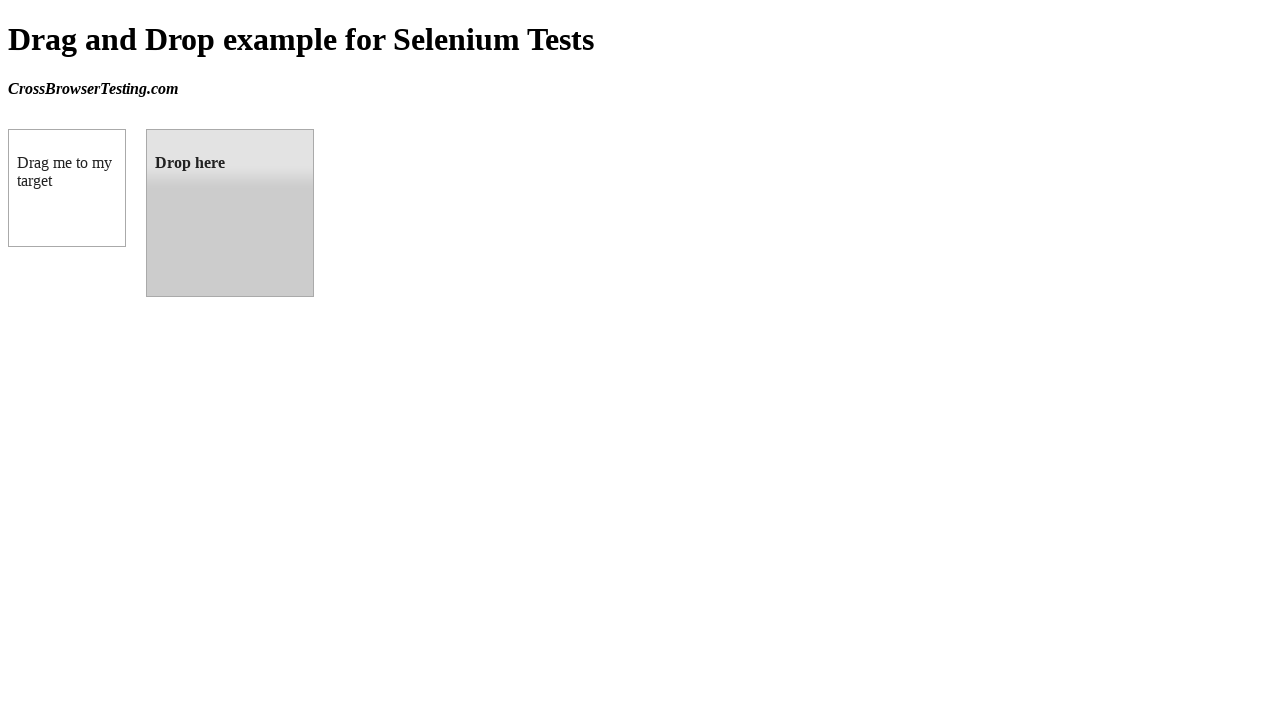

Located source draggable element
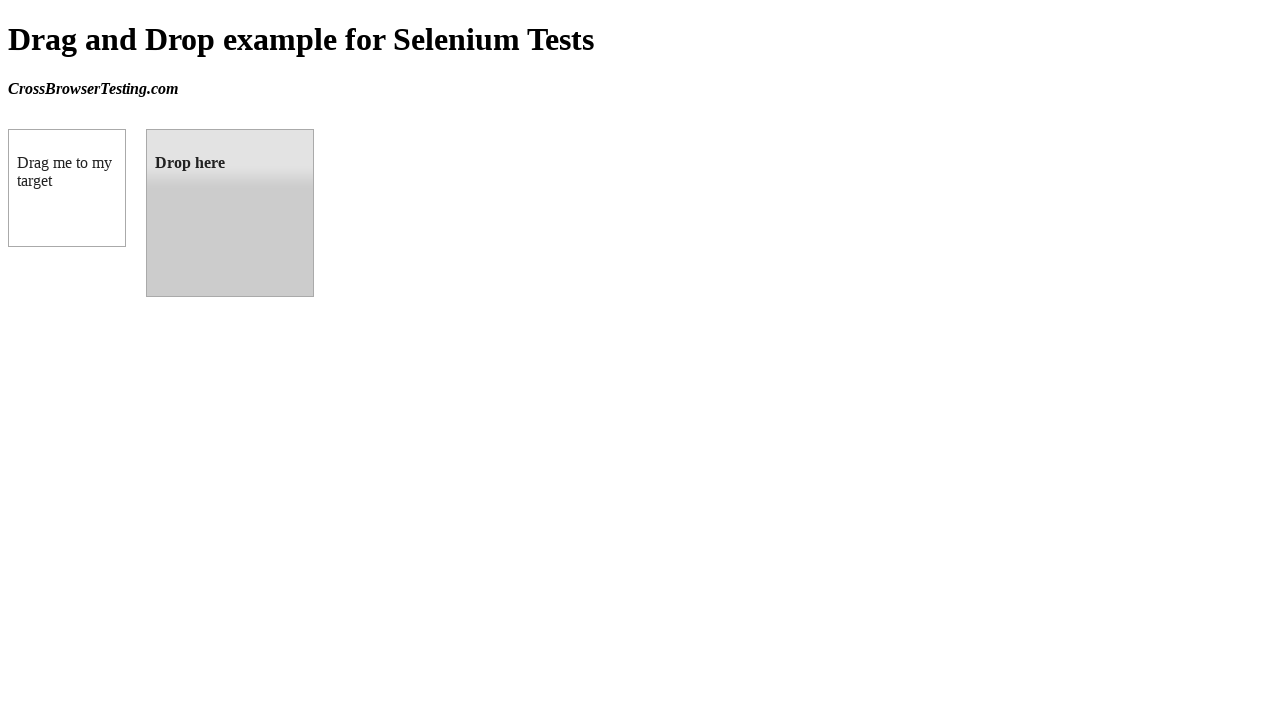

Retrieved bounding box of source element
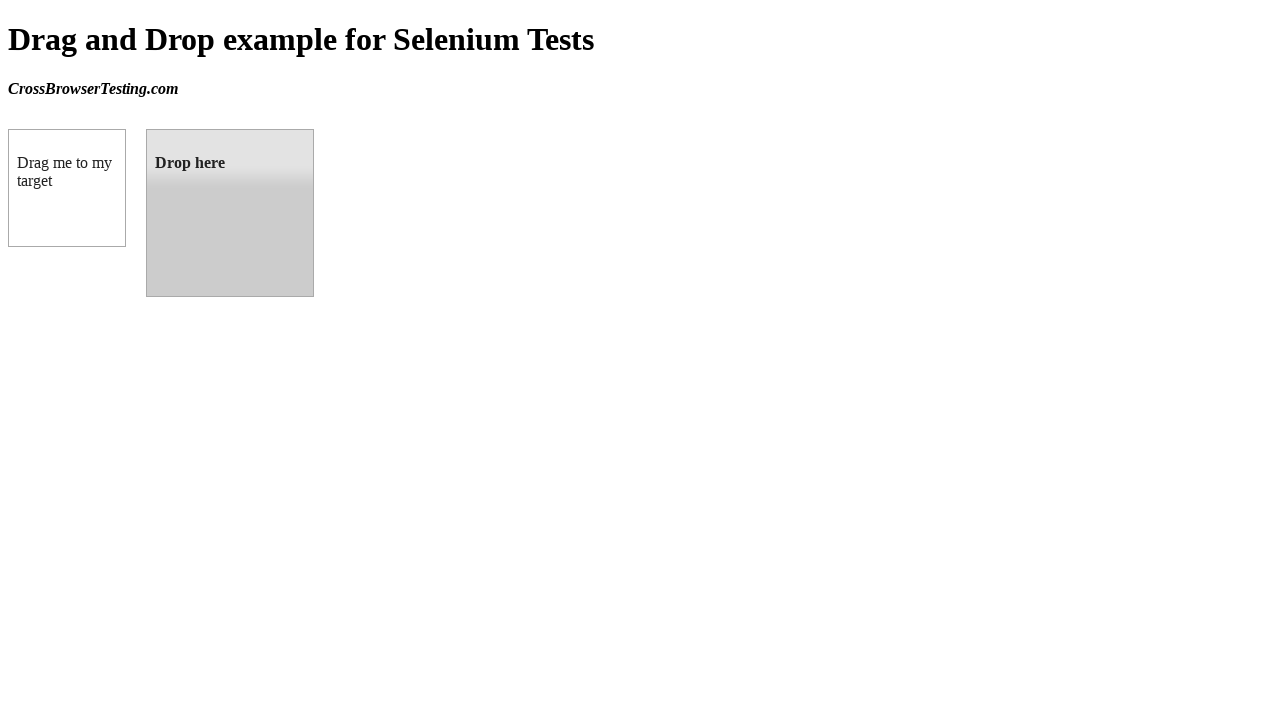

Located target droppable element
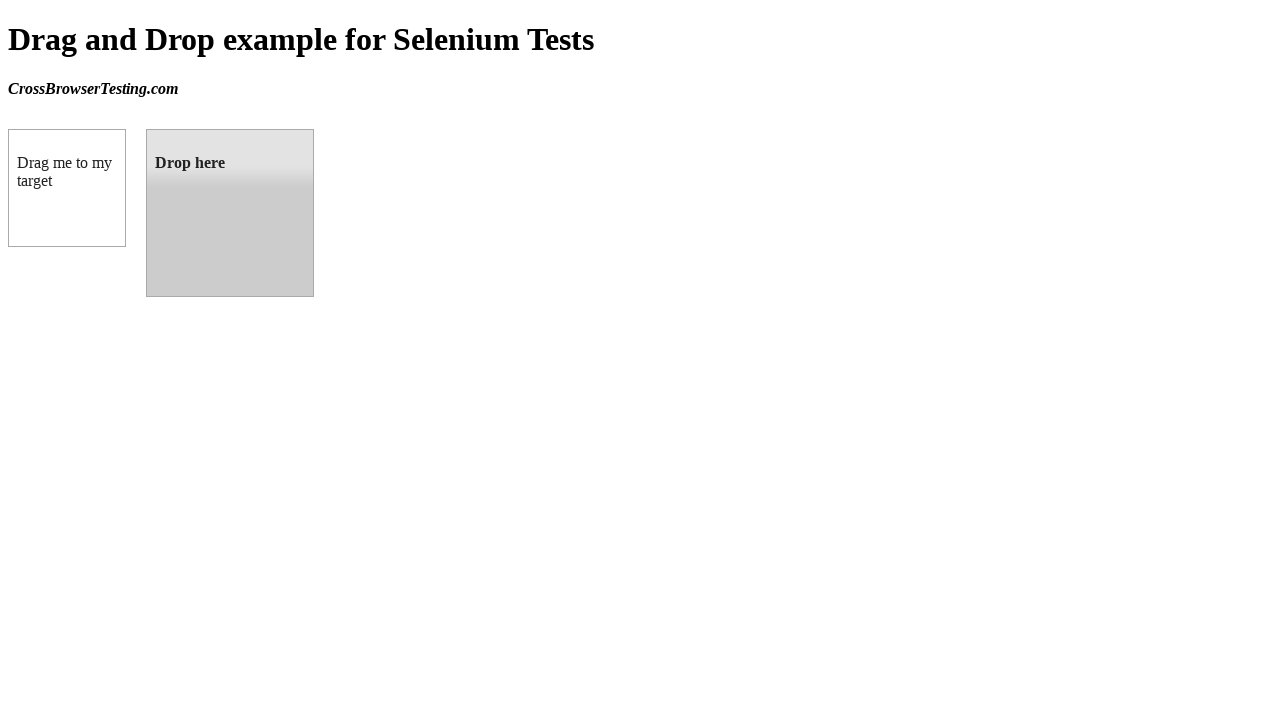

Retrieved bounding box of target element
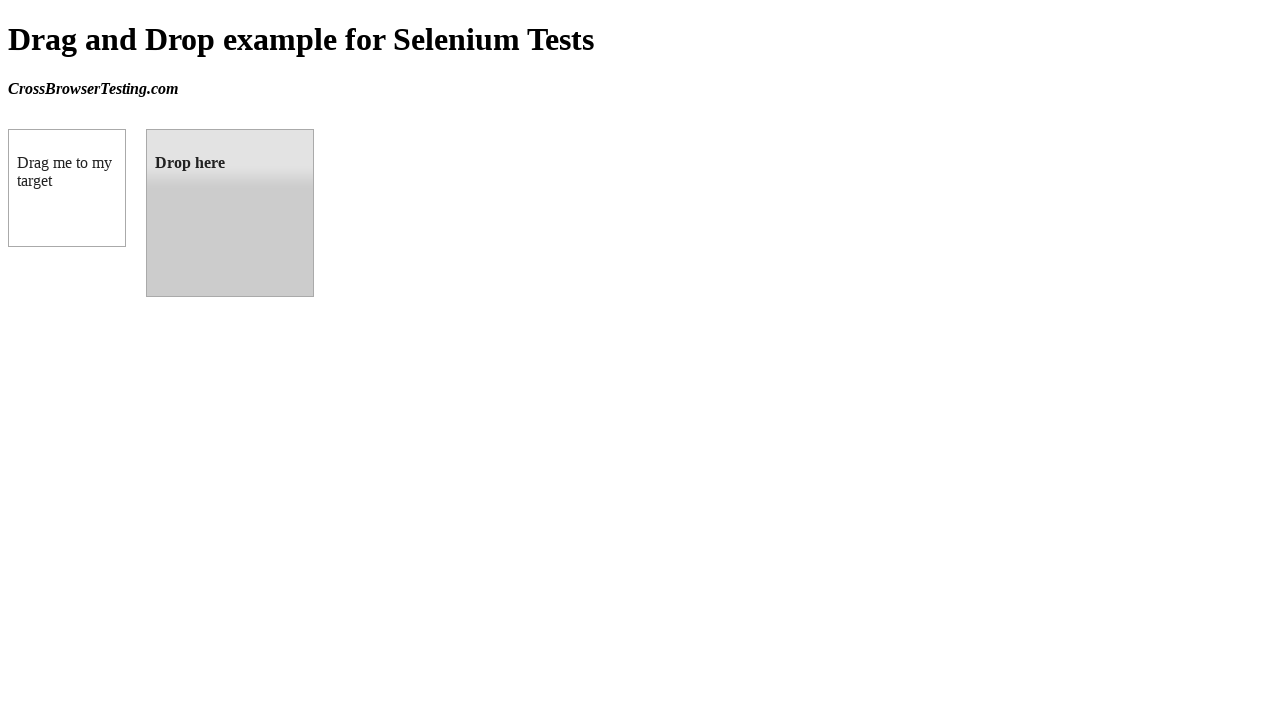

Moved mouse to center of source element at (67, 188)
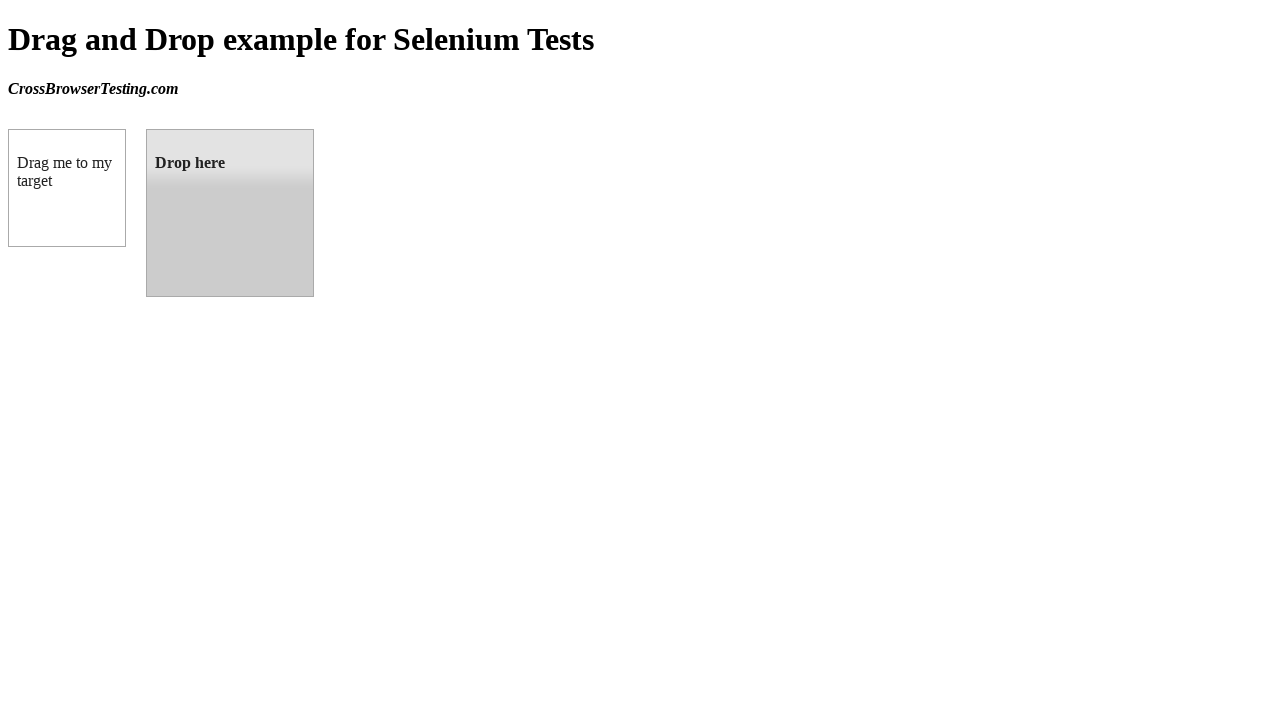

Pressed mouse button down to initiate drag at (67, 188)
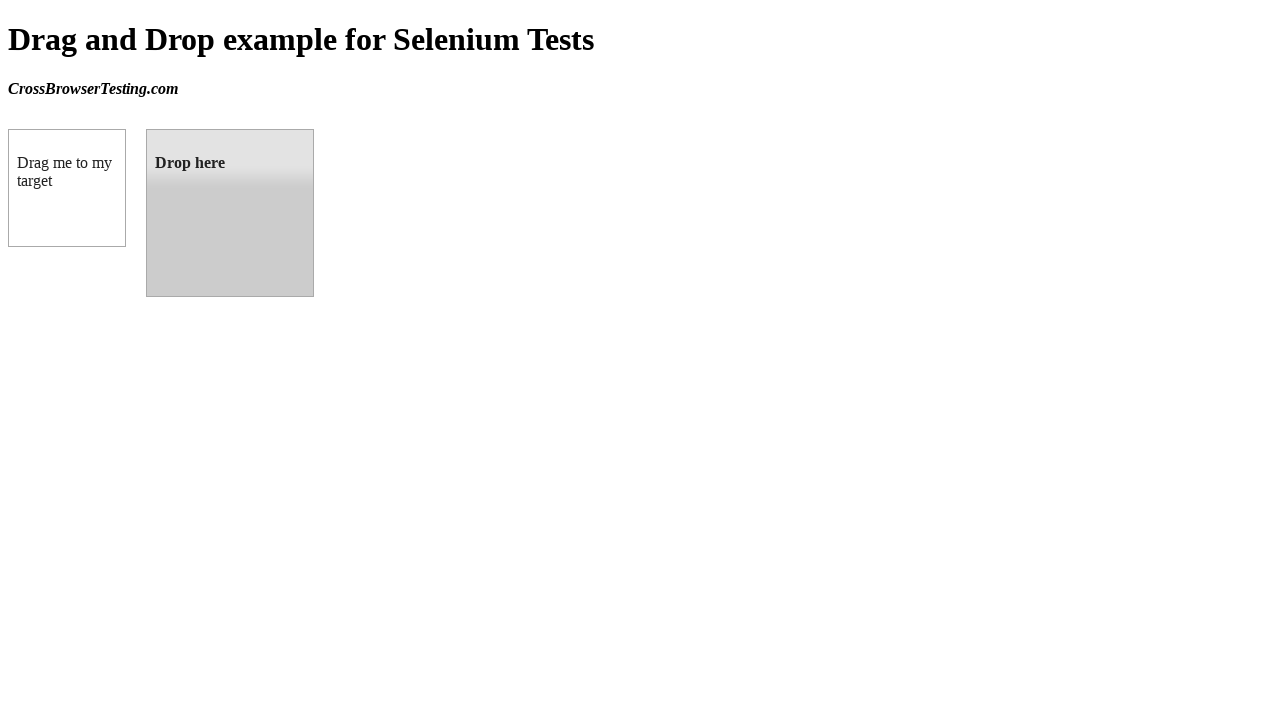

Moved mouse to center of target element while holding button down at (230, 213)
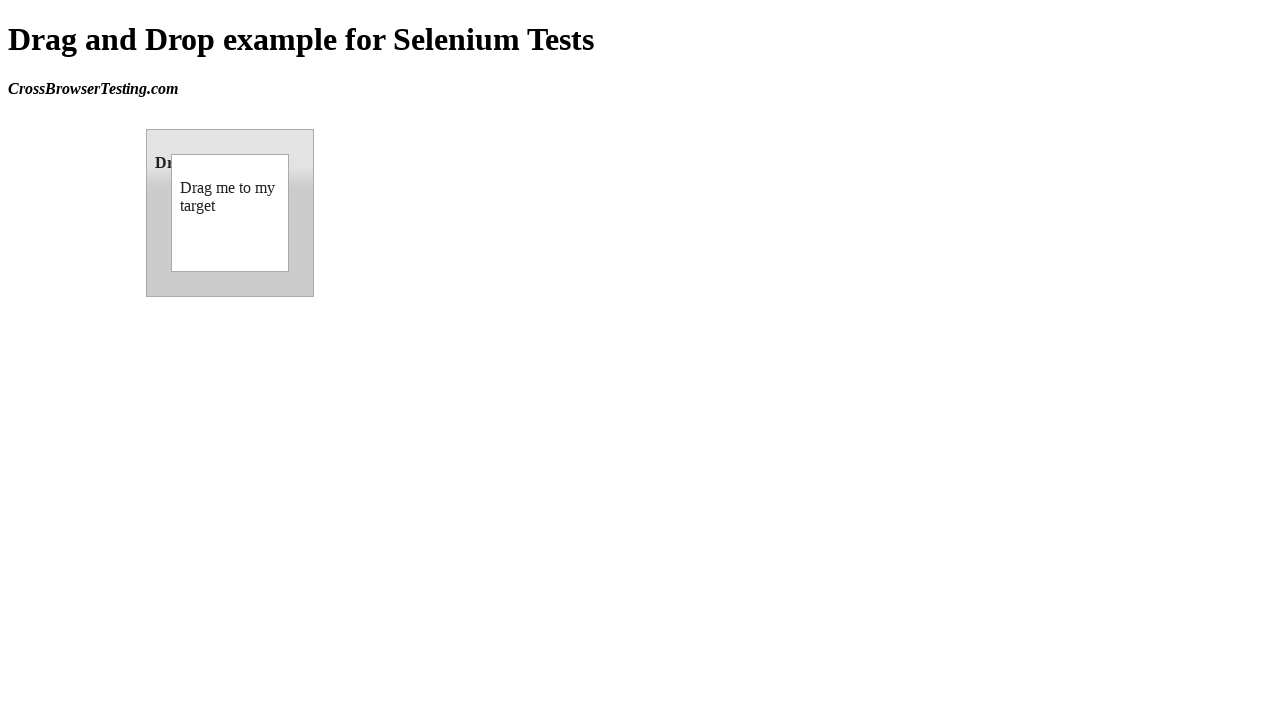

Released mouse button to complete drag and drop at (230, 213)
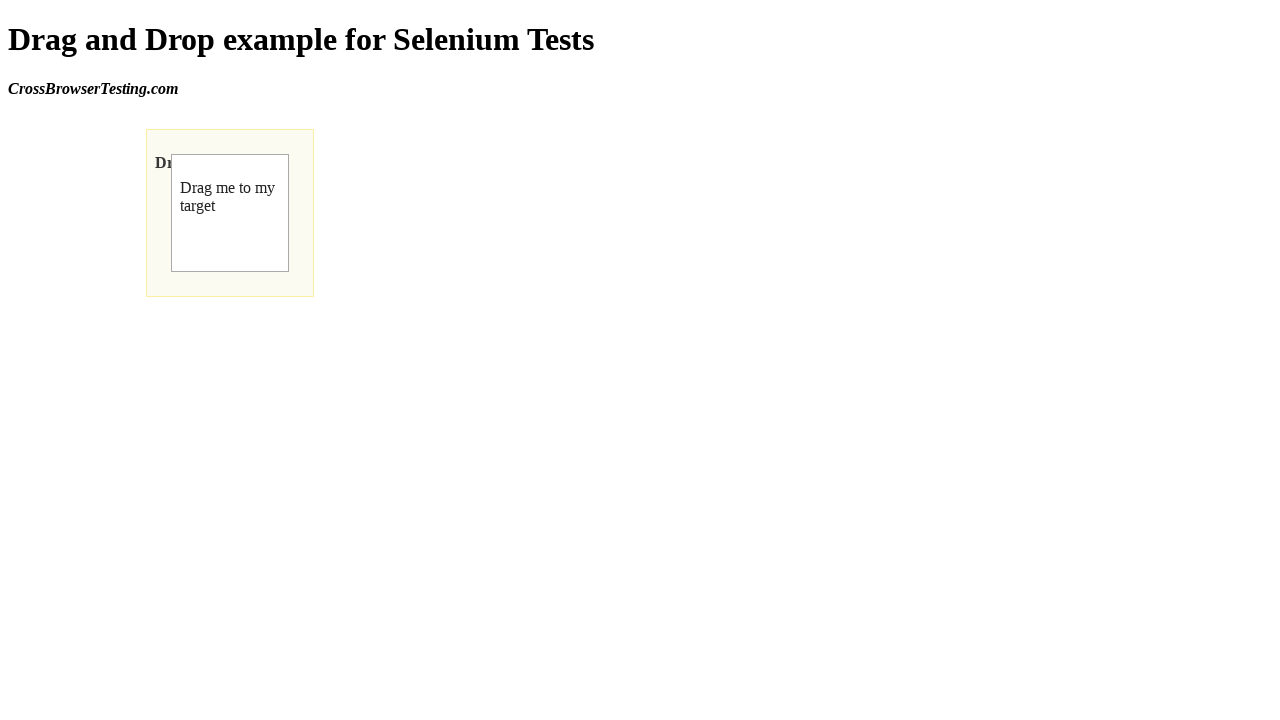

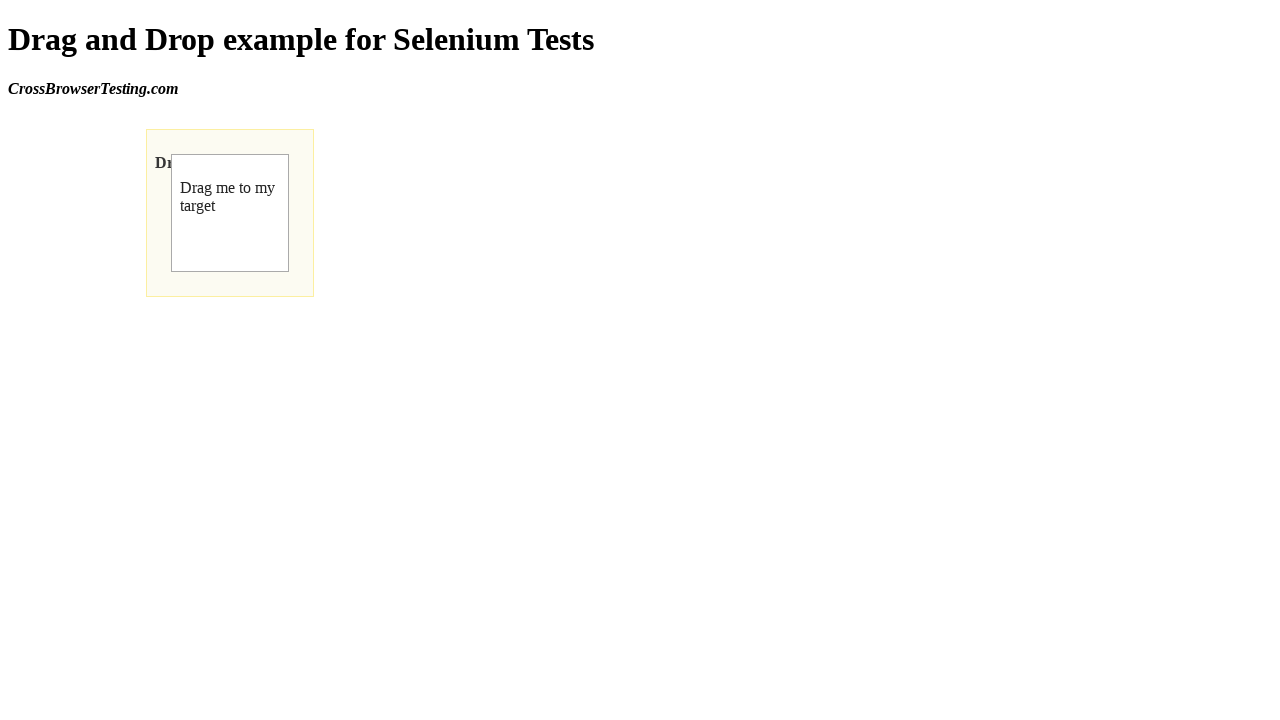